Tests clicking on the Form Authentication link from the main page to navigate to the login page

Starting URL: https://the-internet.herokuapp.com/

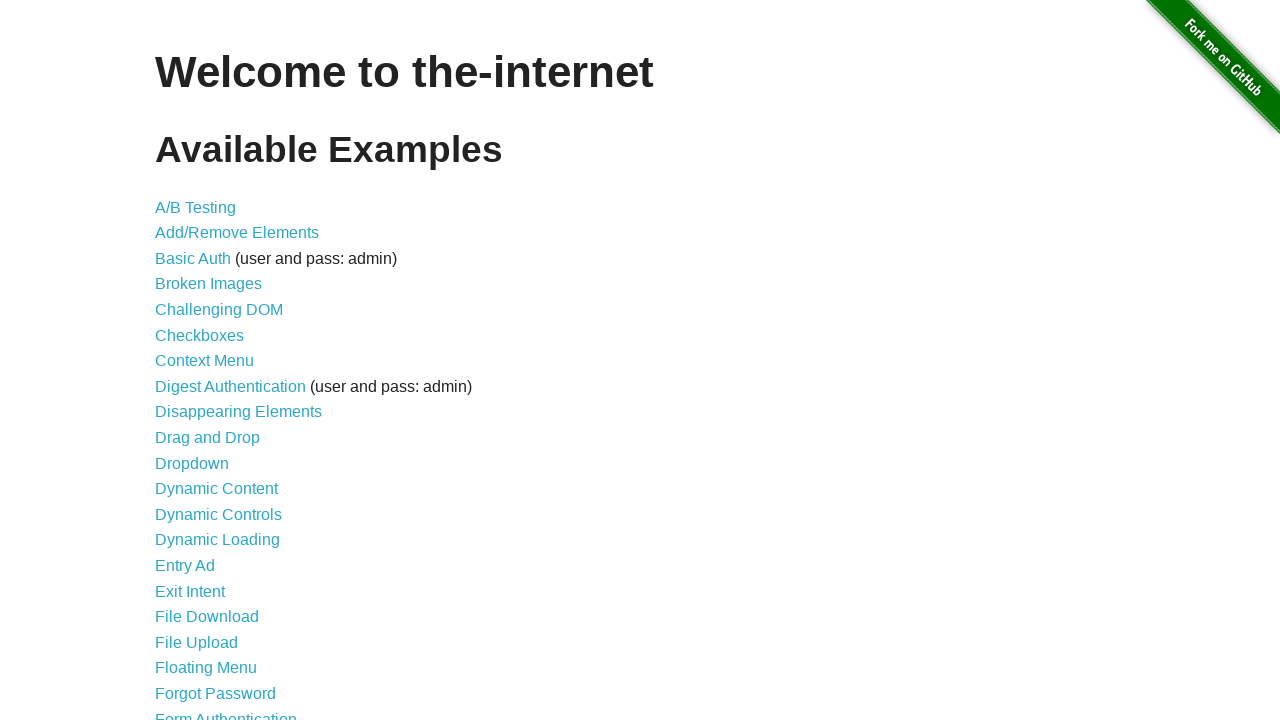

Clicked on Form Authentication link at (193, 258) on xpath=//*[@id="content"]/ul/li[3]/a
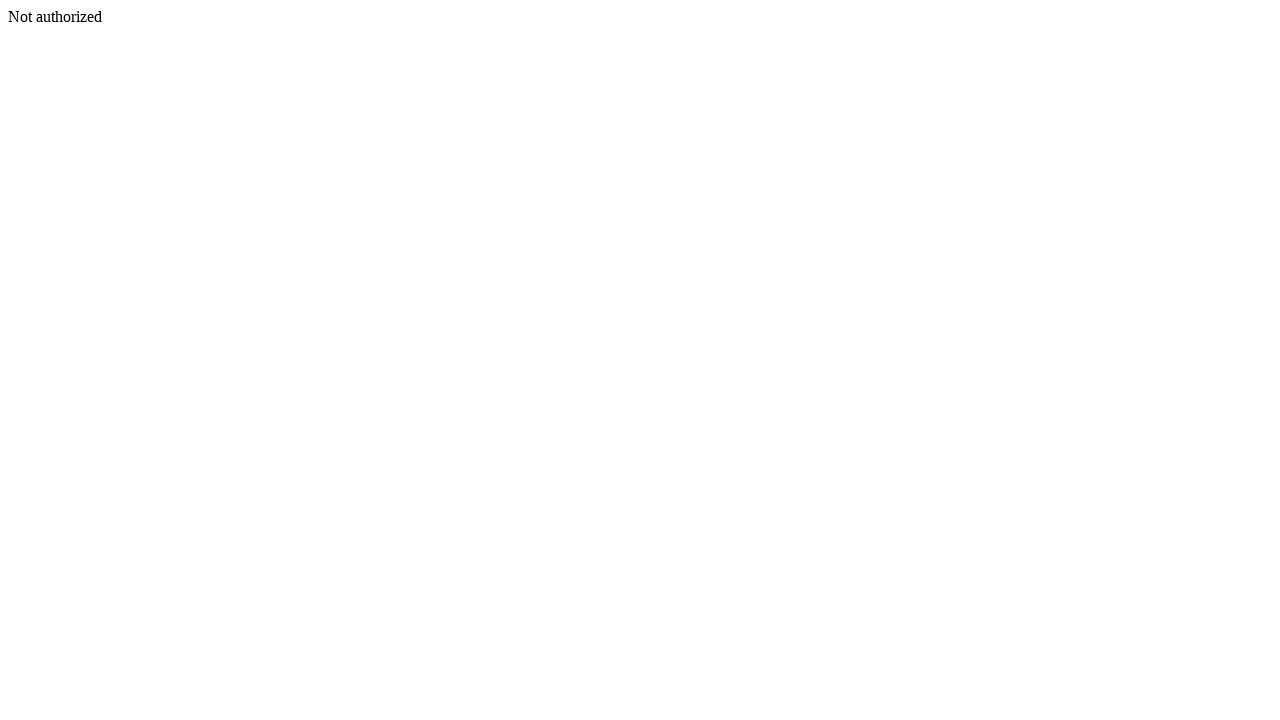

Navigation to login page completed
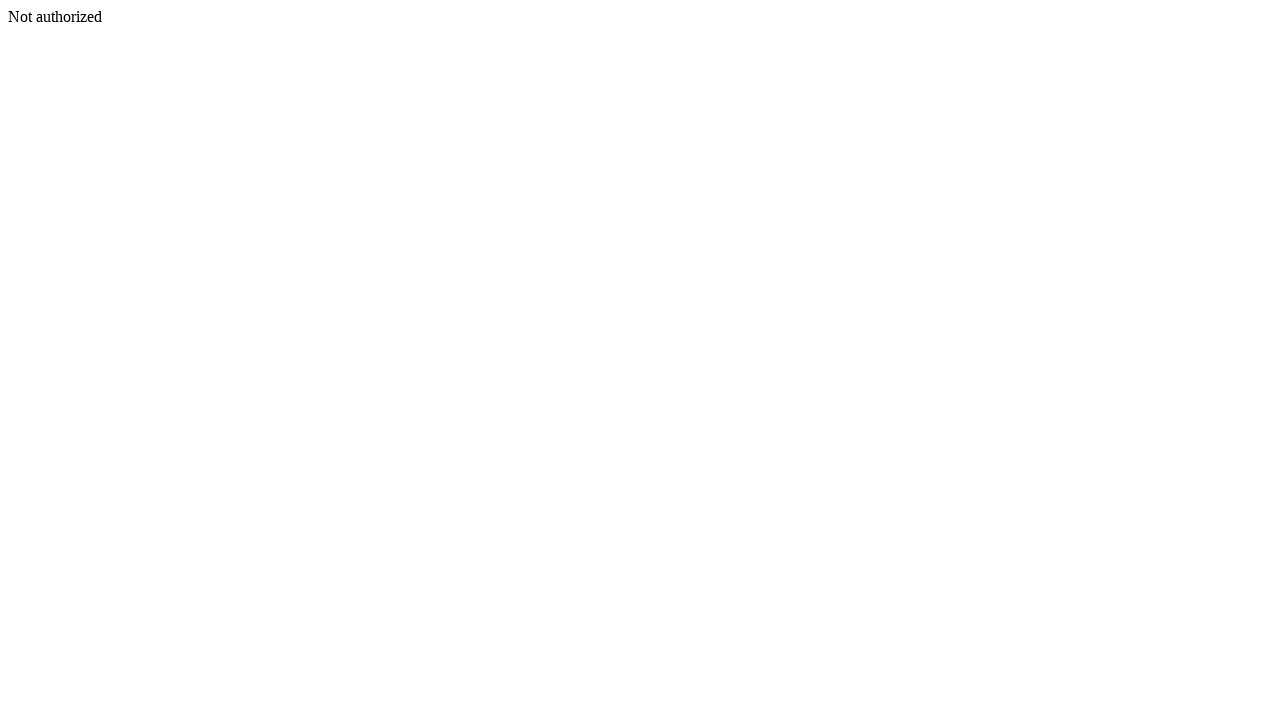

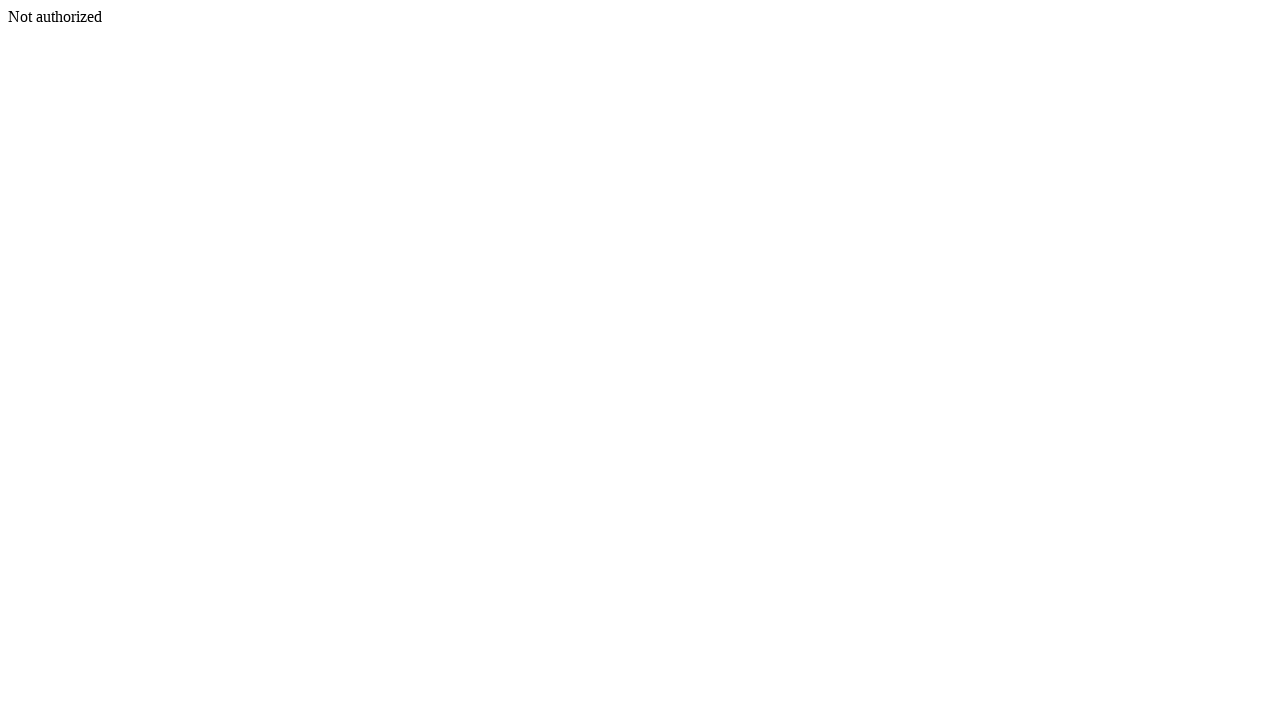